Tests decimal multiplication with negative and positive floating point numbers

Starting URL: https://gerabarud.github.io/is3-calculadora/

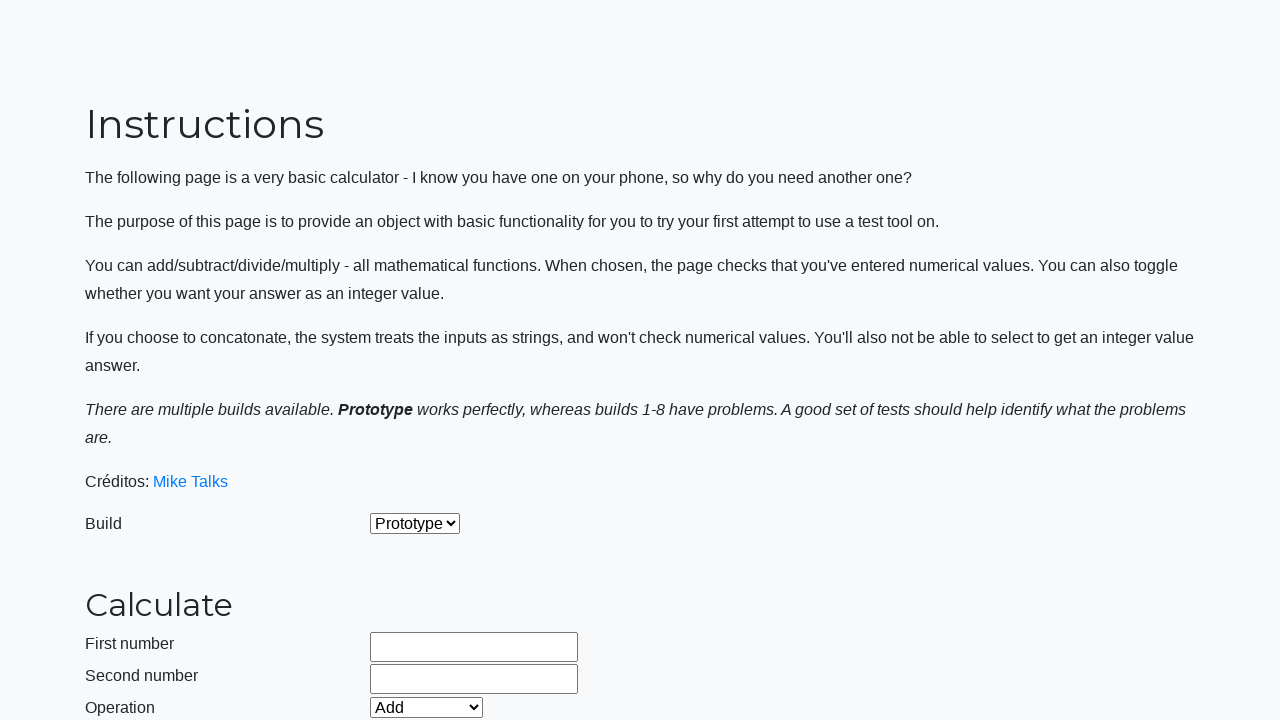

Selected Multiply operation from dropdown on #selectOperationDropdown
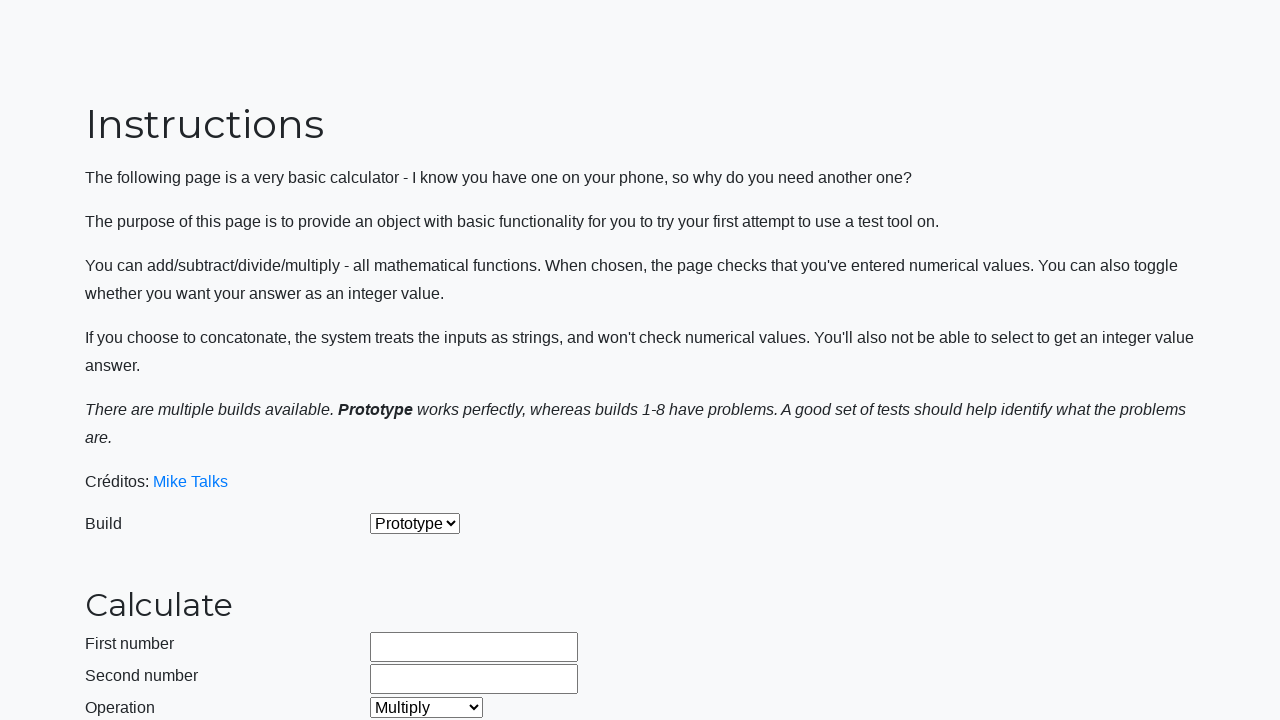

Filled first operand with -9.9999999 on #number1Field
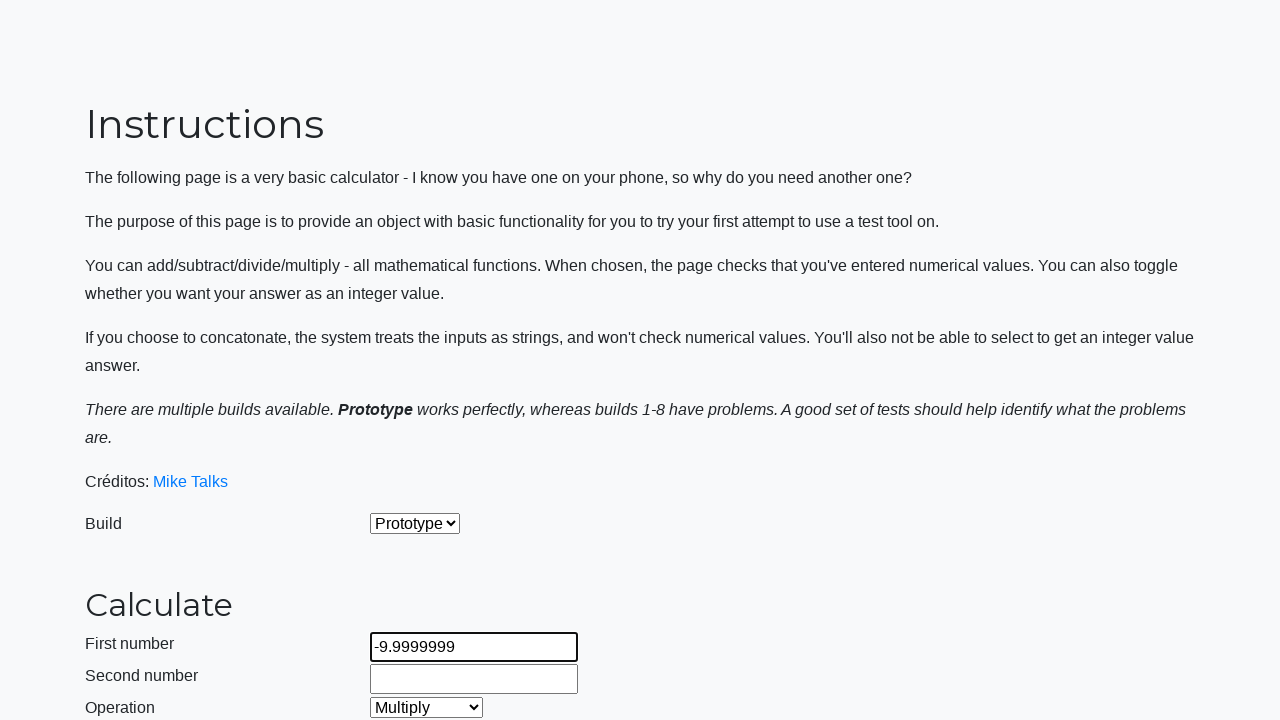

Filled second operand with 9.999999999 on #number2Field
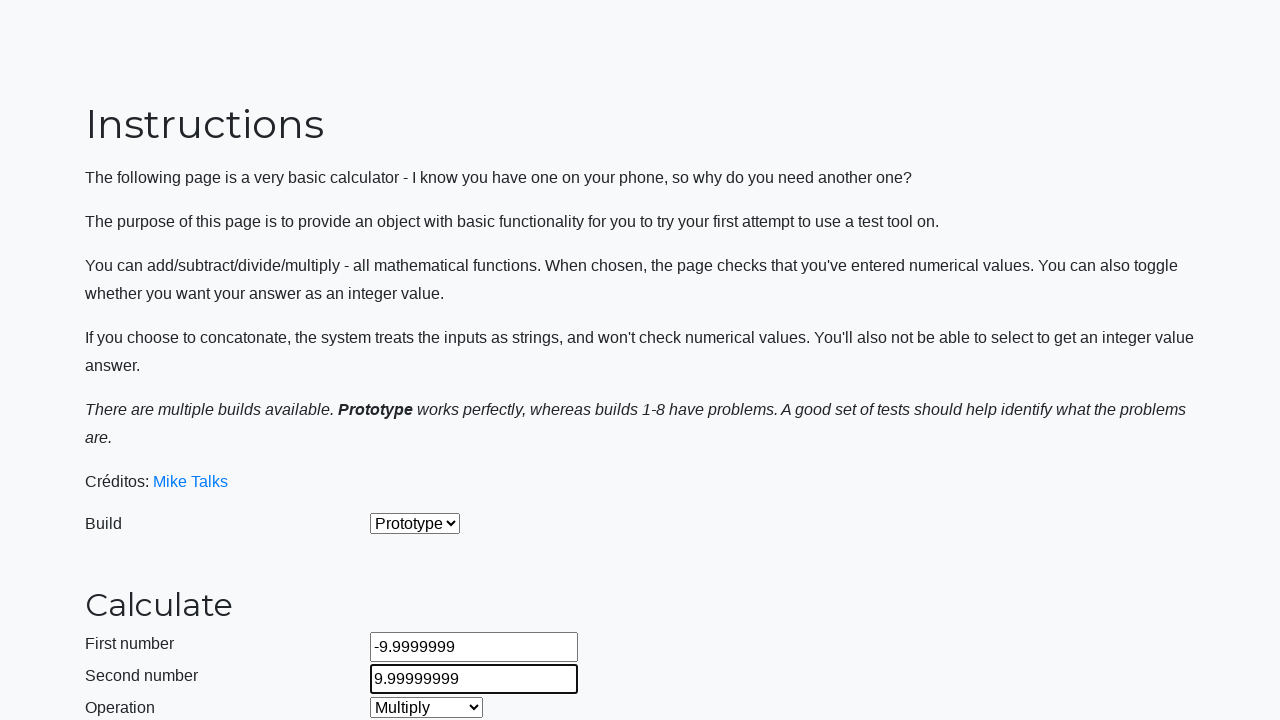

Clicked calculate button to perform decimal multiplication at (422, 451) on #calculateButton
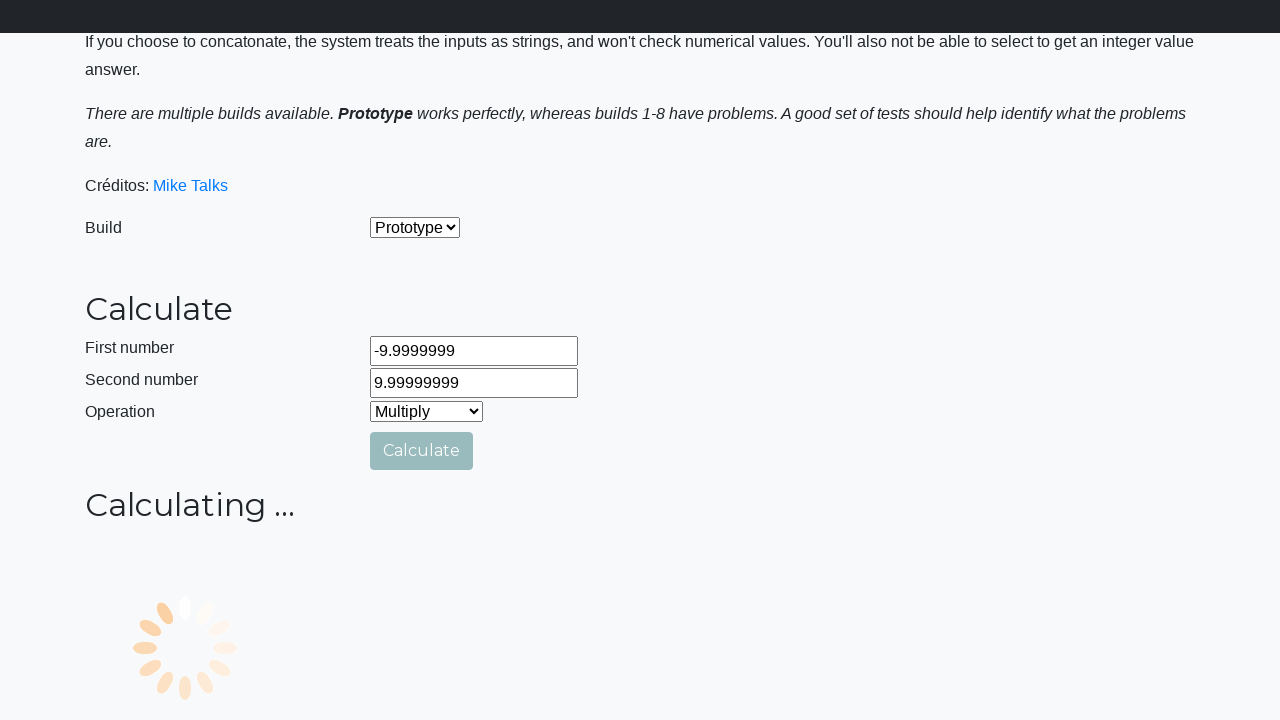

Waited for calculation result
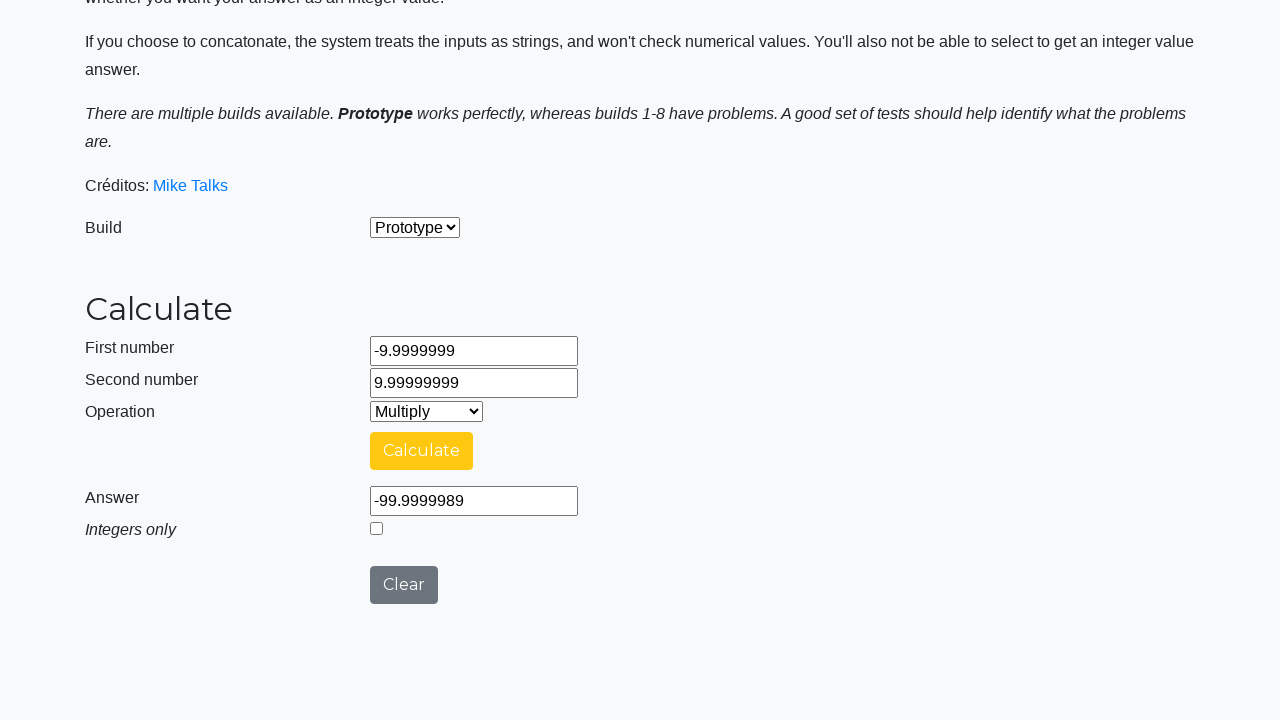

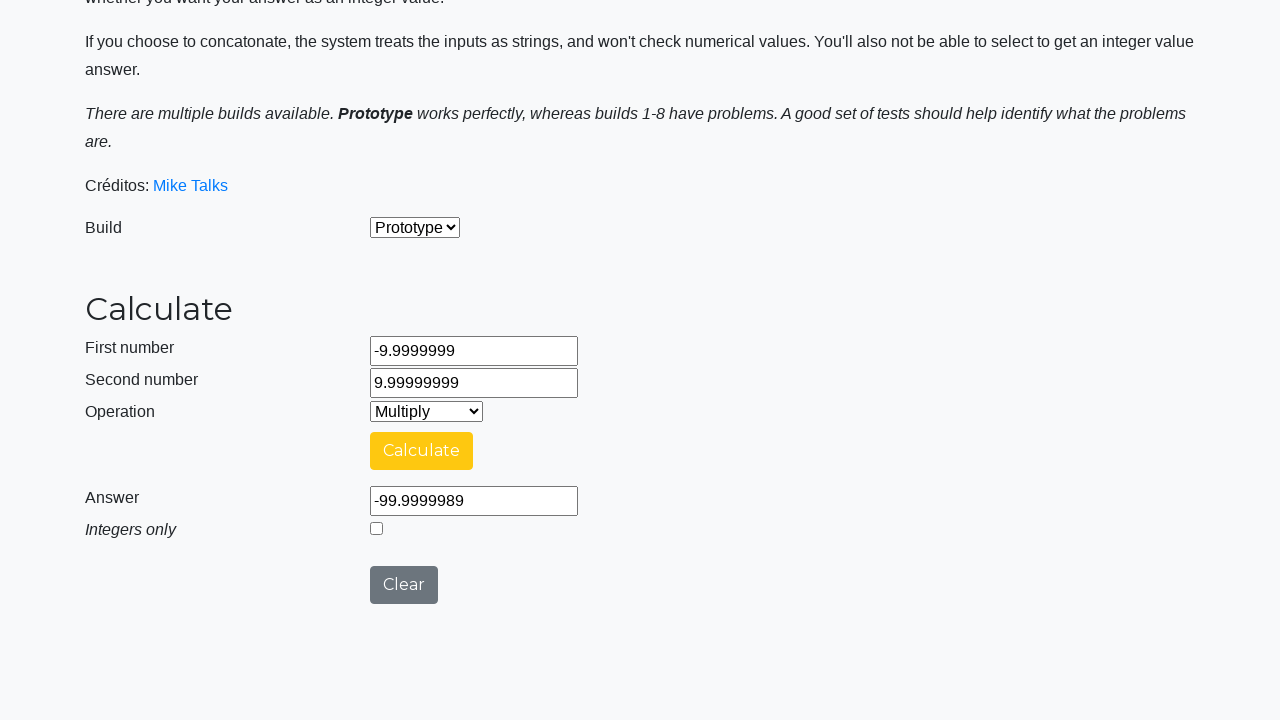